Tests dropdown selection functionality by selecting an option by its value from a dropdown menu

Starting URL: https://grotechminds.com/dropdown/

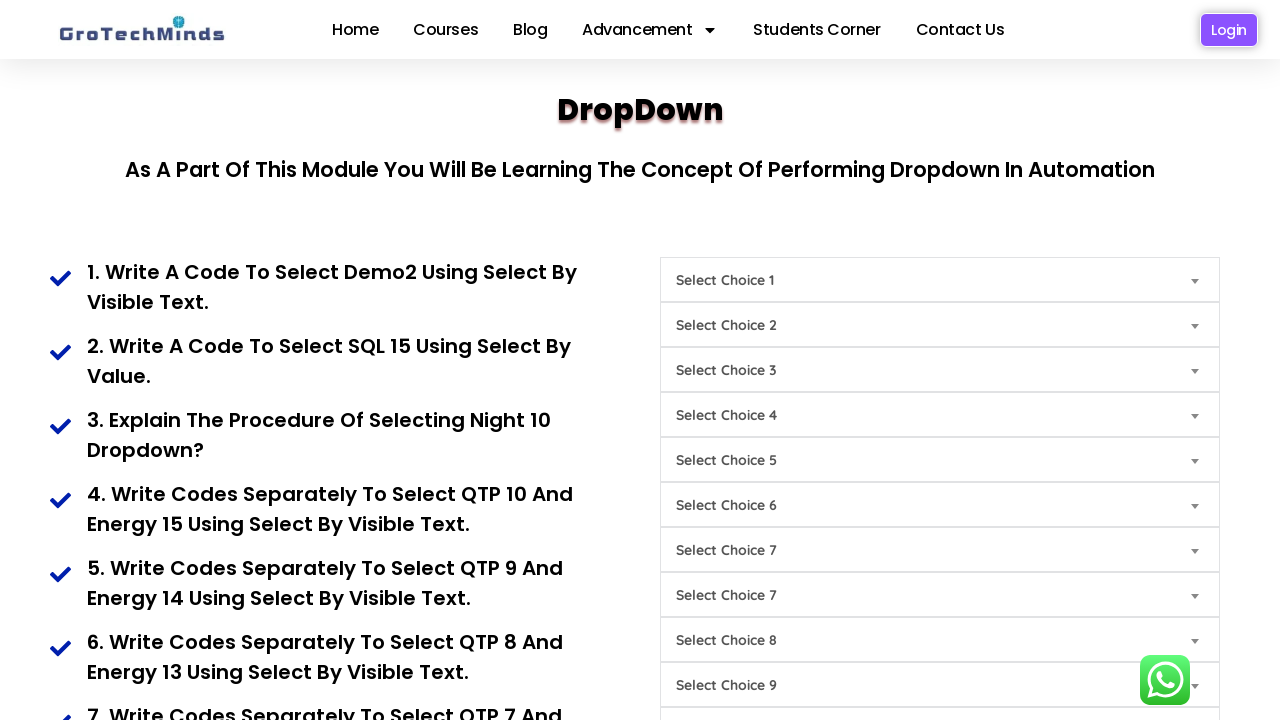

Navigated to dropdown test page
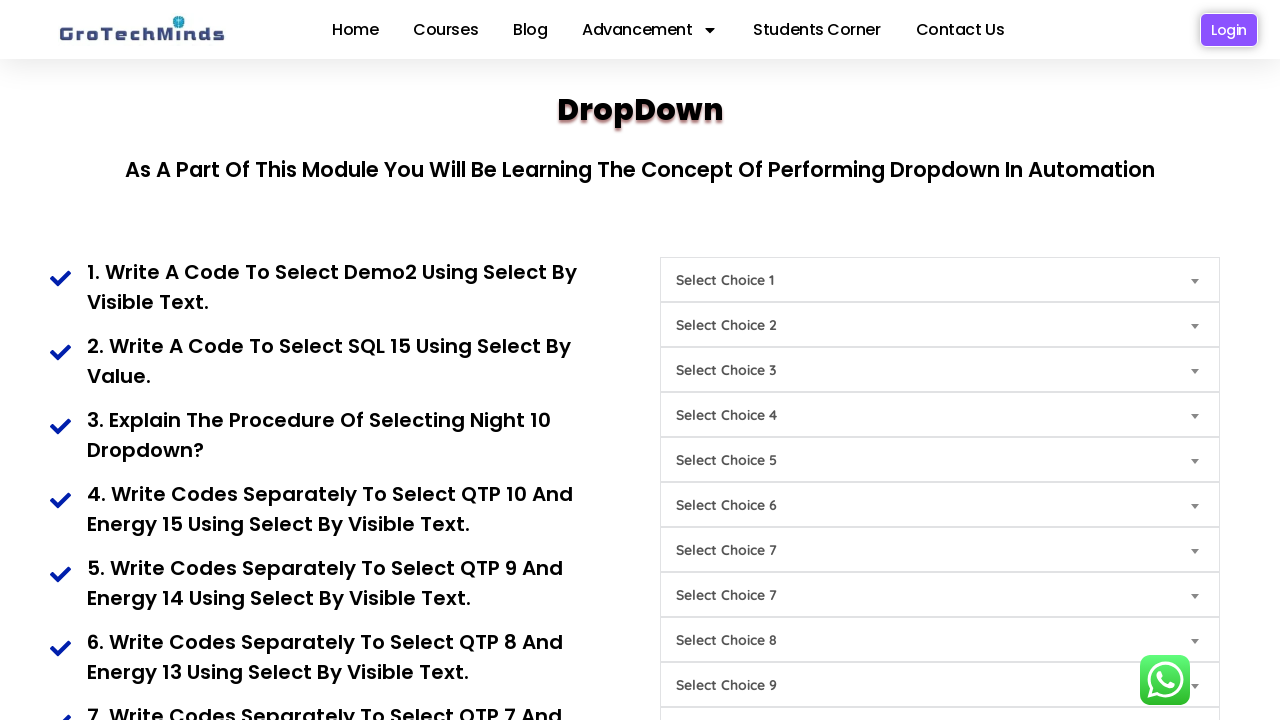

Selected 'Night6' option from the dropdown by value on select[name='Choice6']
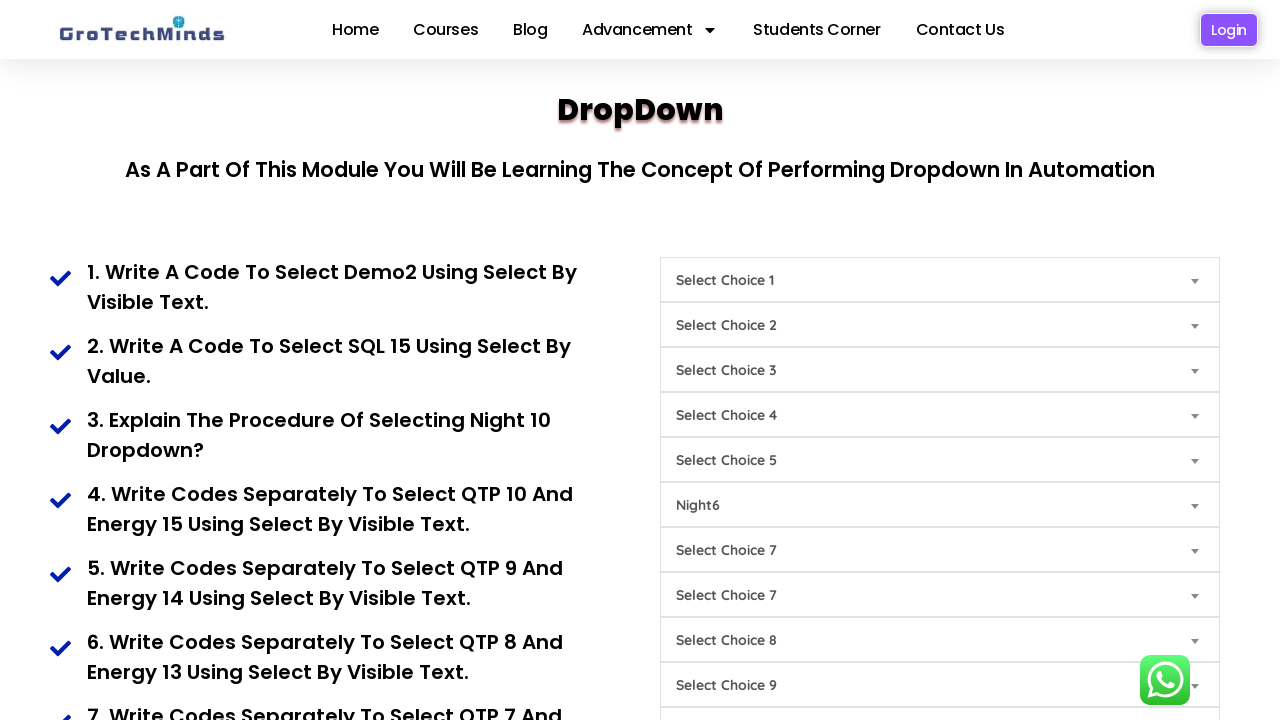

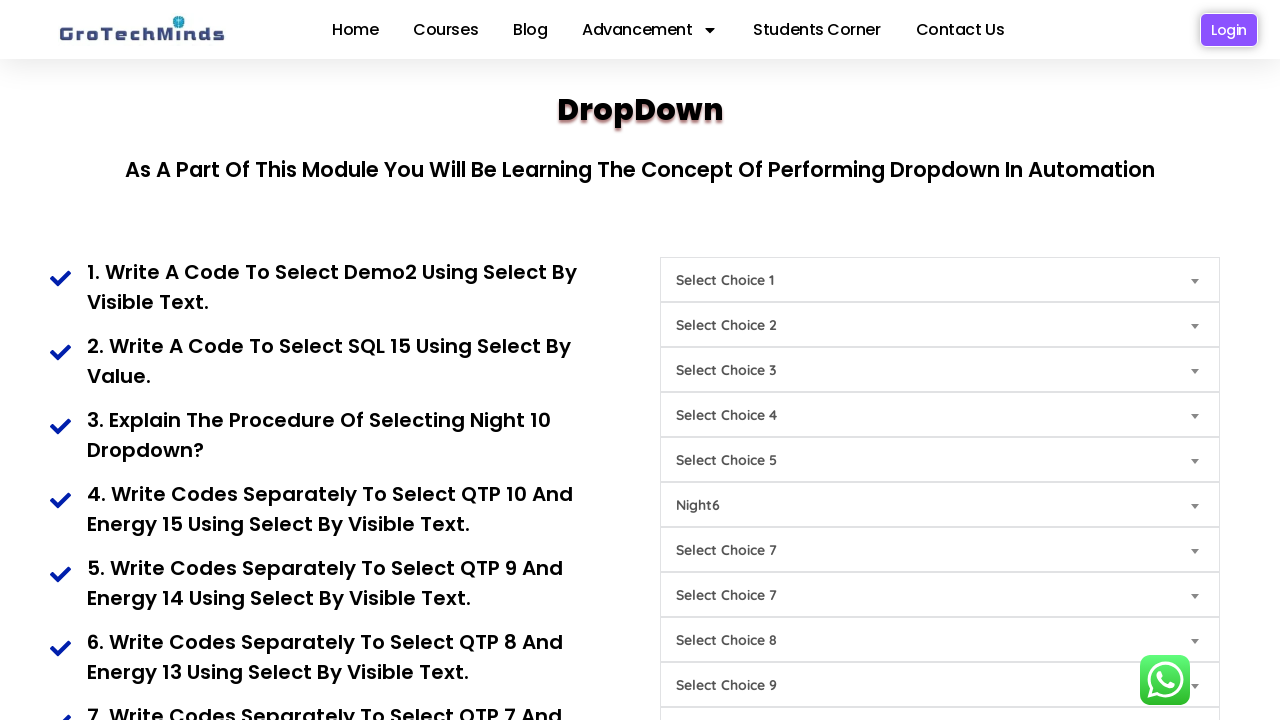